Navigates to the Dvago pharmacy medicine catalog page and verifies that product cards with medicine information are displayed correctly.

Starting URL: https://www.dvago.pk/cat/medicine?page=1

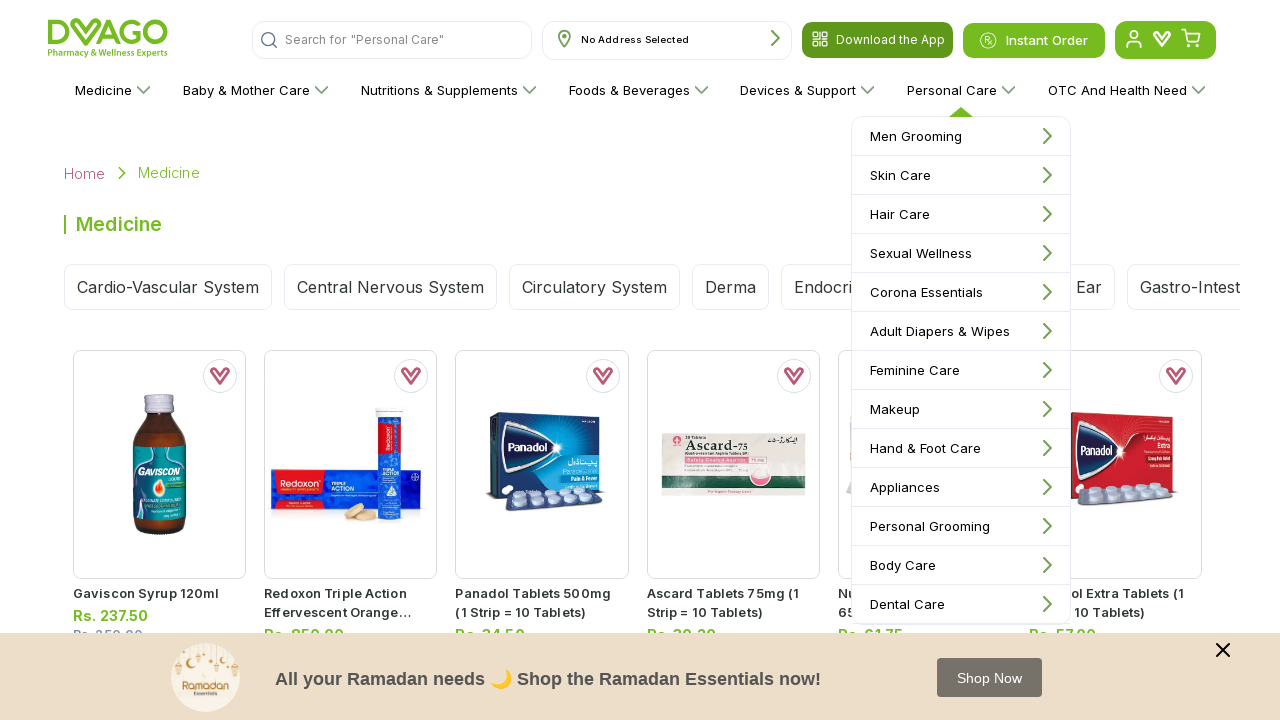

Product cards loaded on medicine catalog page
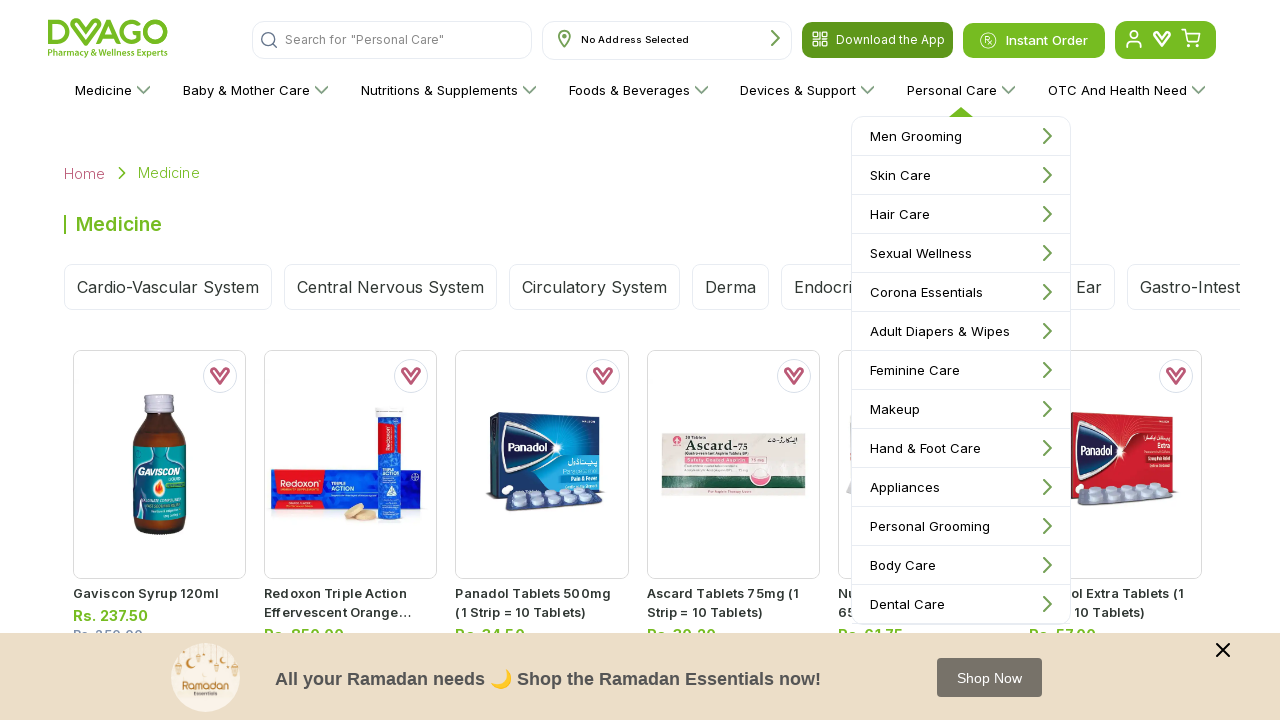

Product links verified in product cards
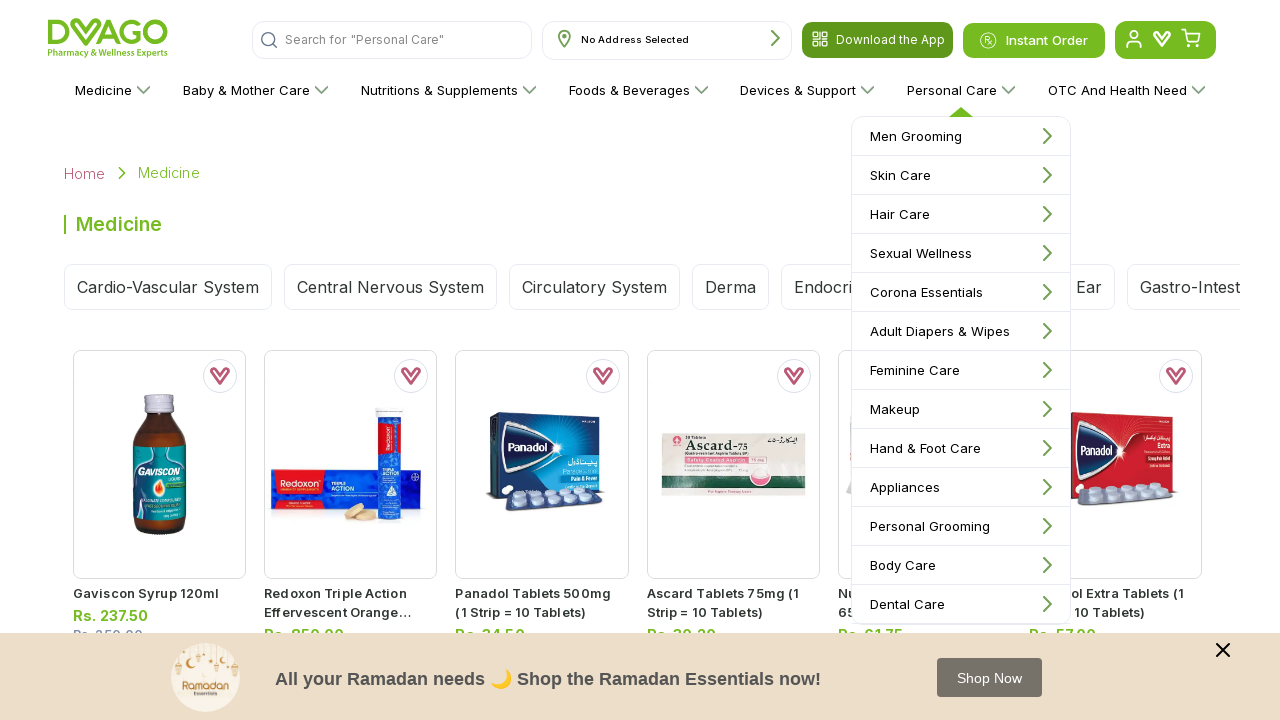

Price elements verified in product cards
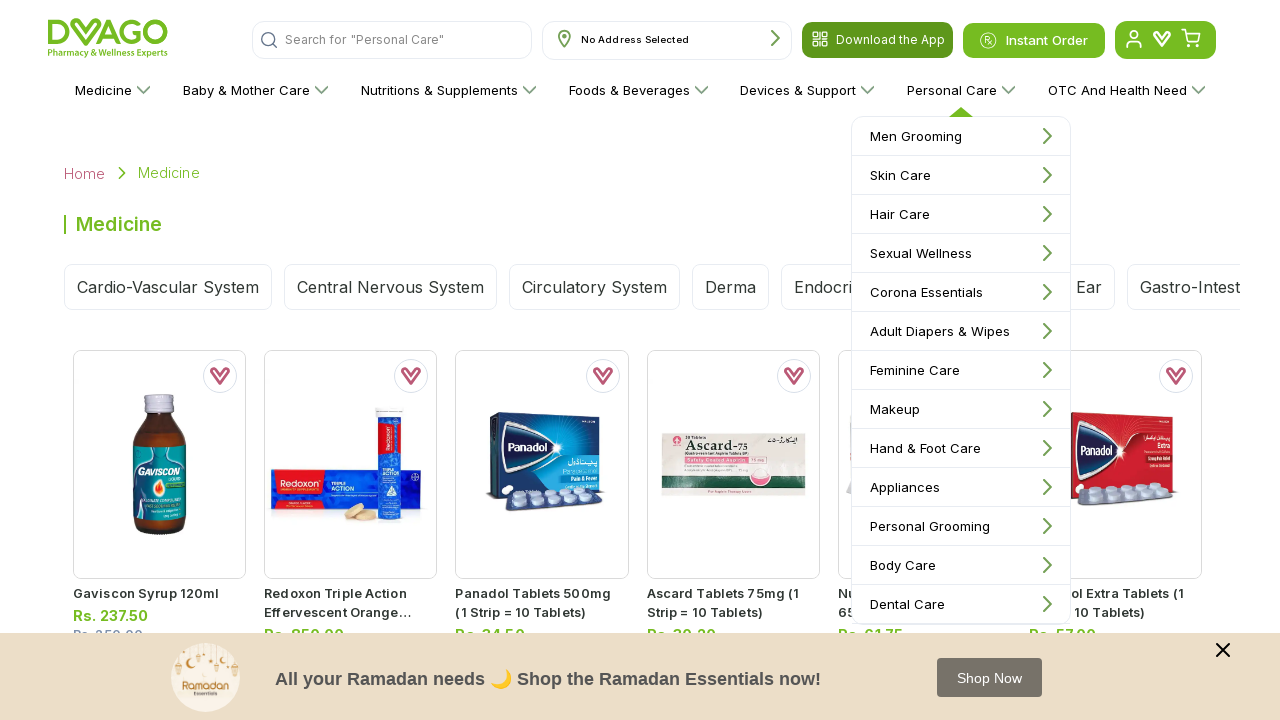

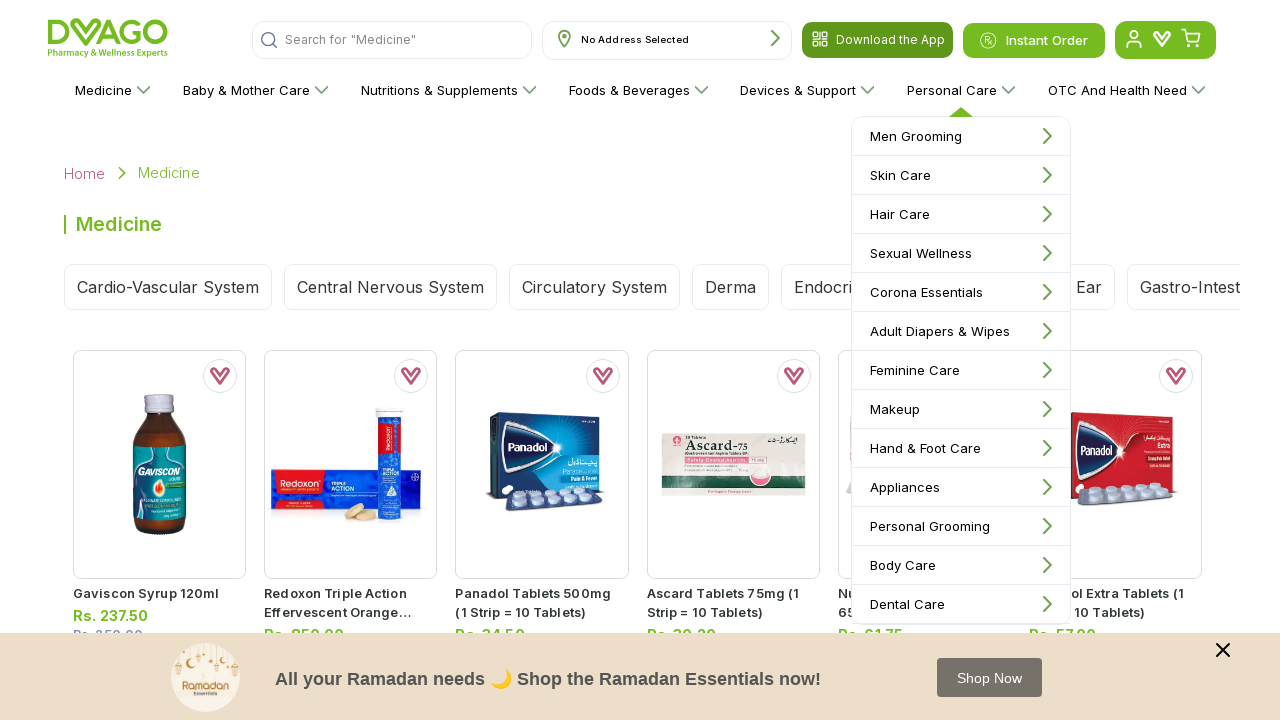